Tests text input functionality on a QA practice site by navigating to the text input section, entering data, submitting it, and verifying the result matches the input.

Starting URL: https://www.qa-practice.com/

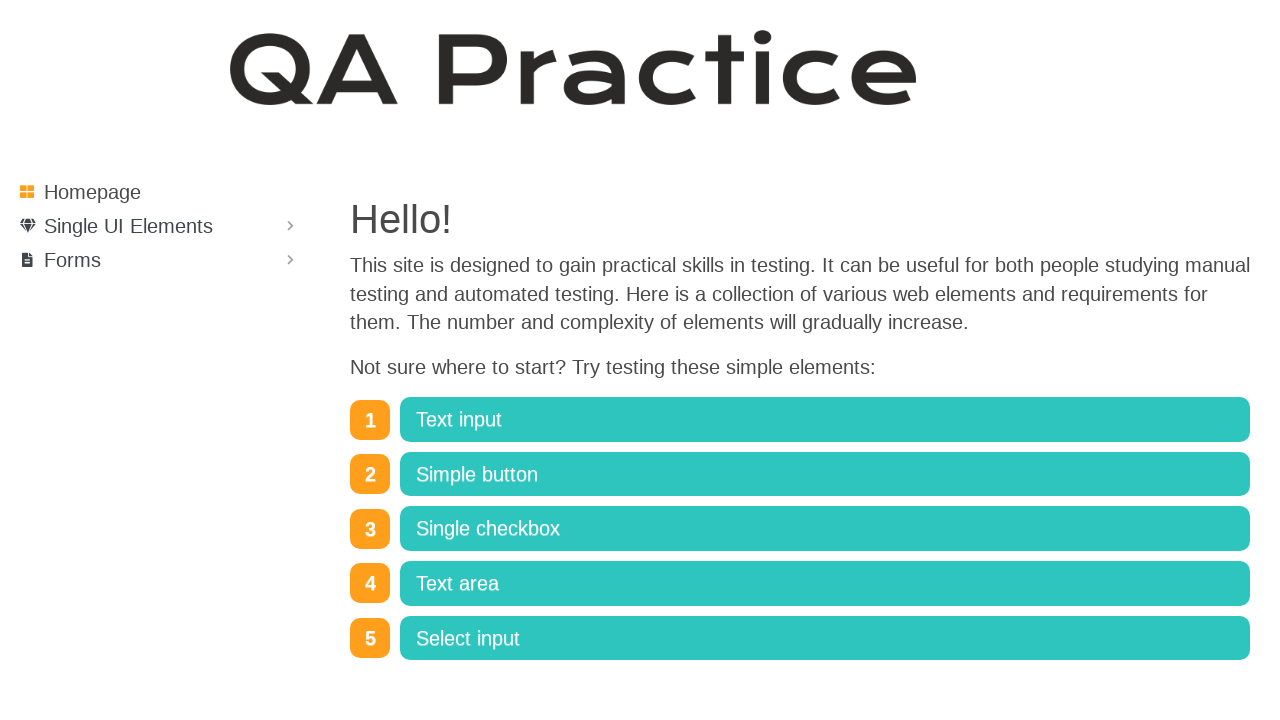

Clicked on 'Text input' link at (825, 420) on text=Text input
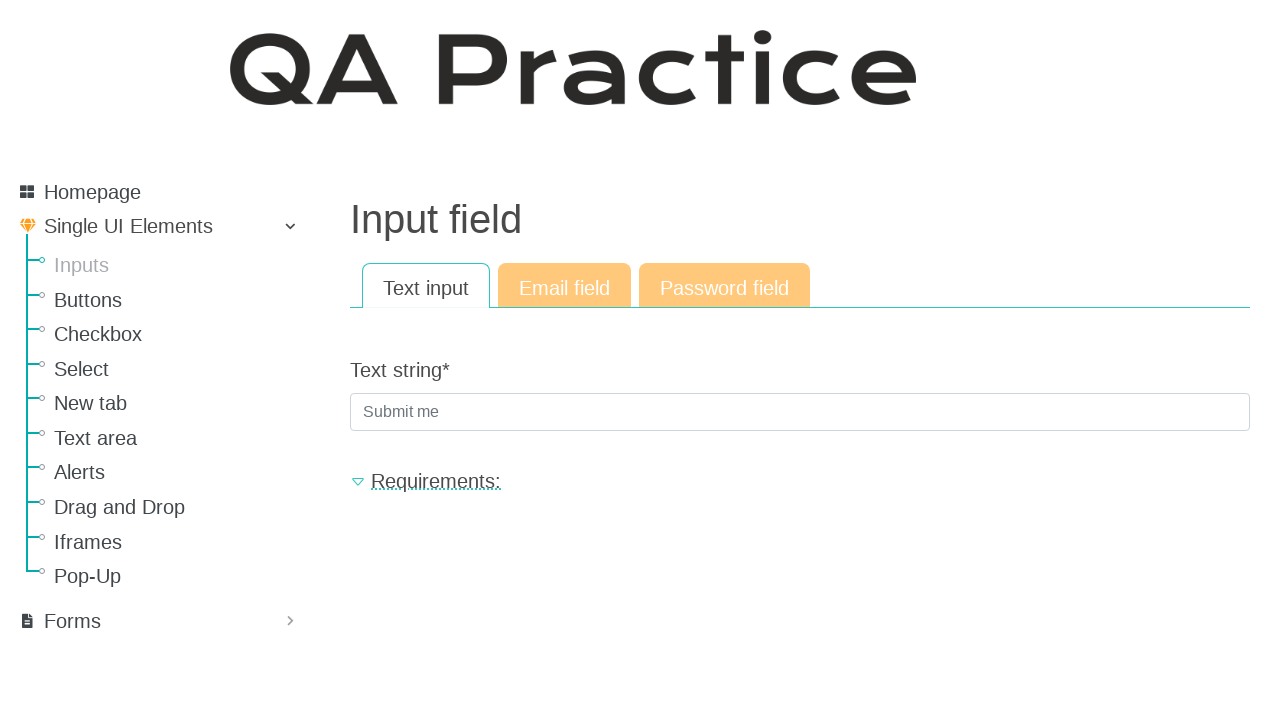

Clicked caret-down element at (358, 482) on #caret-down
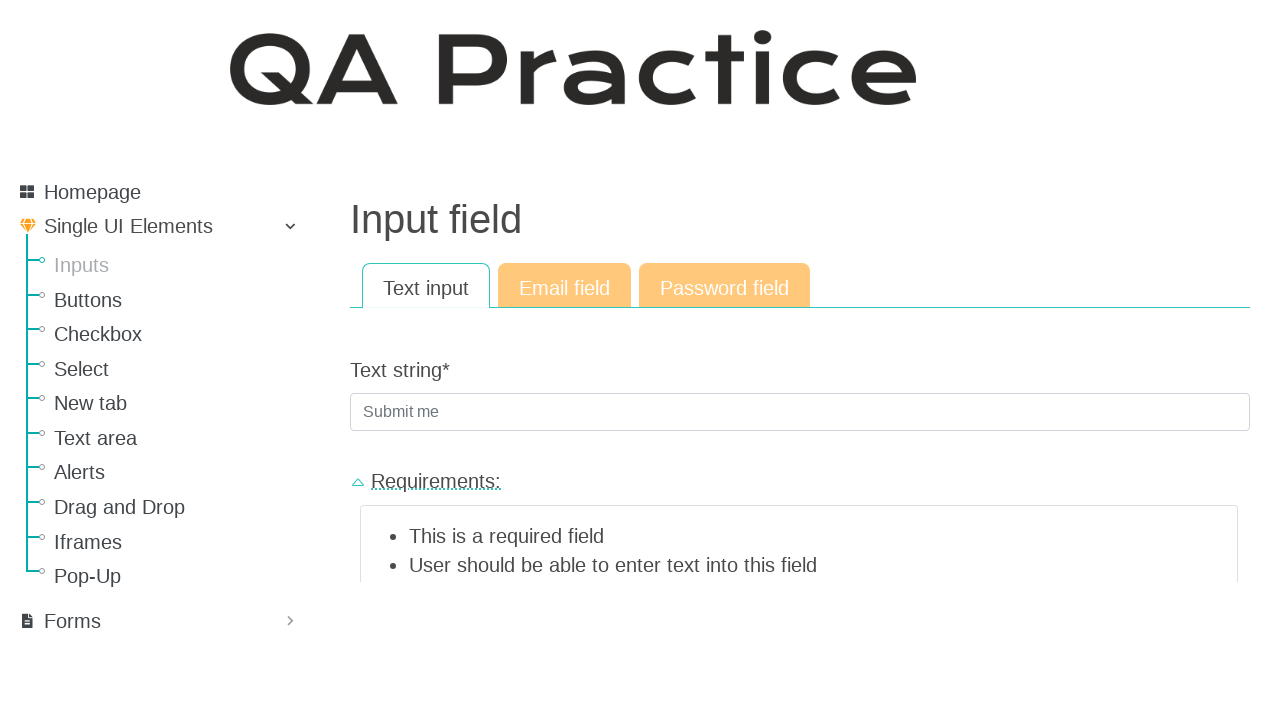

Filled text input field with 'TestData456' on #id_text_string
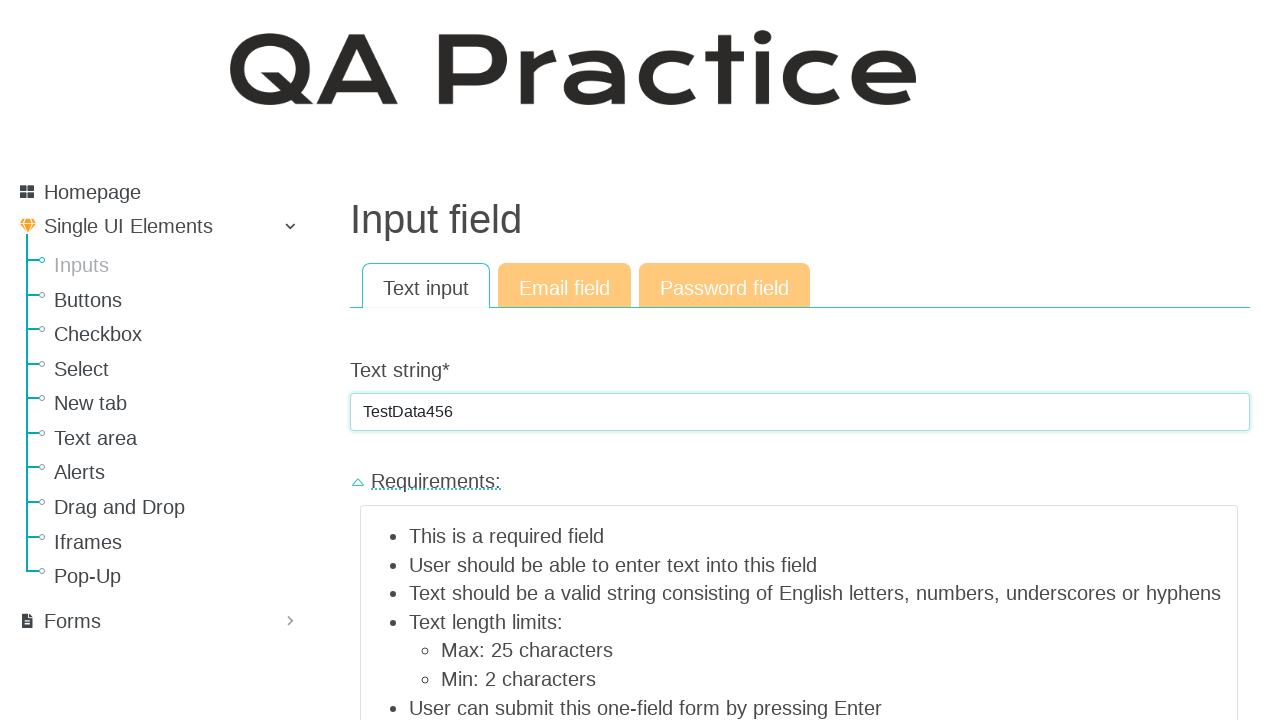

Pressed Enter to submit text input on #id_text_string
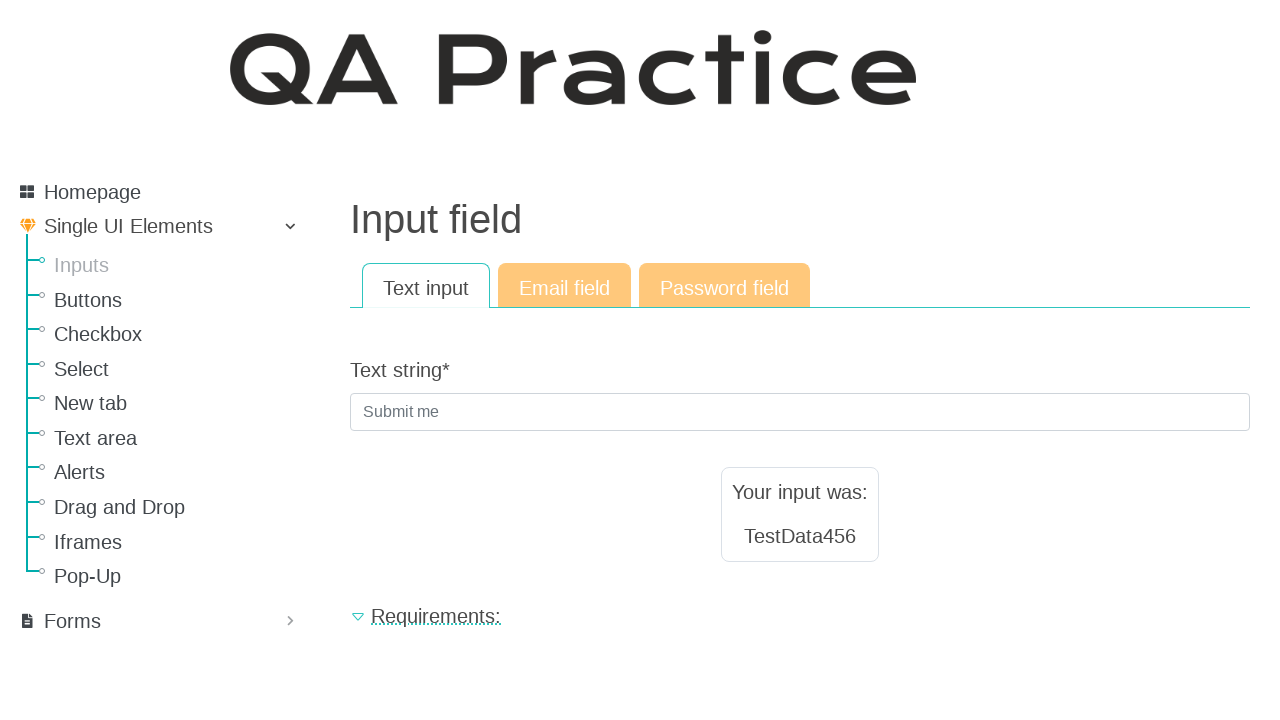

Result text element loaded
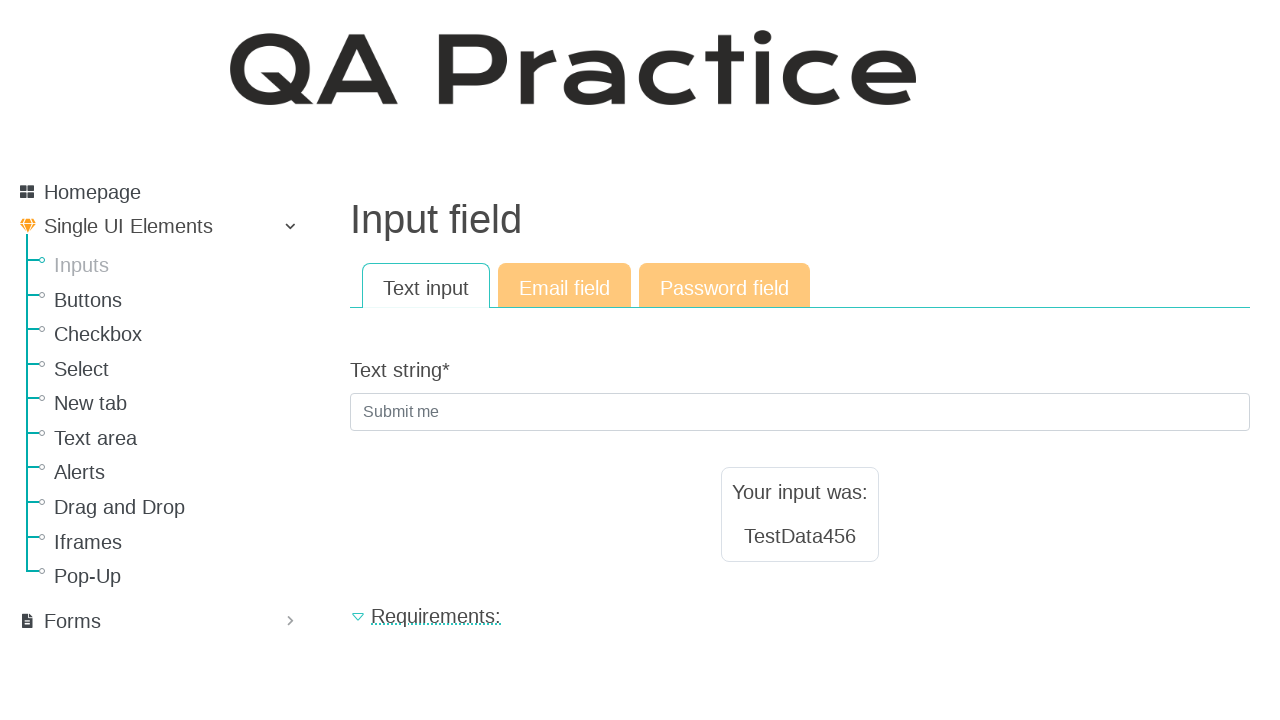

Retrieved result text: 'TestData456'
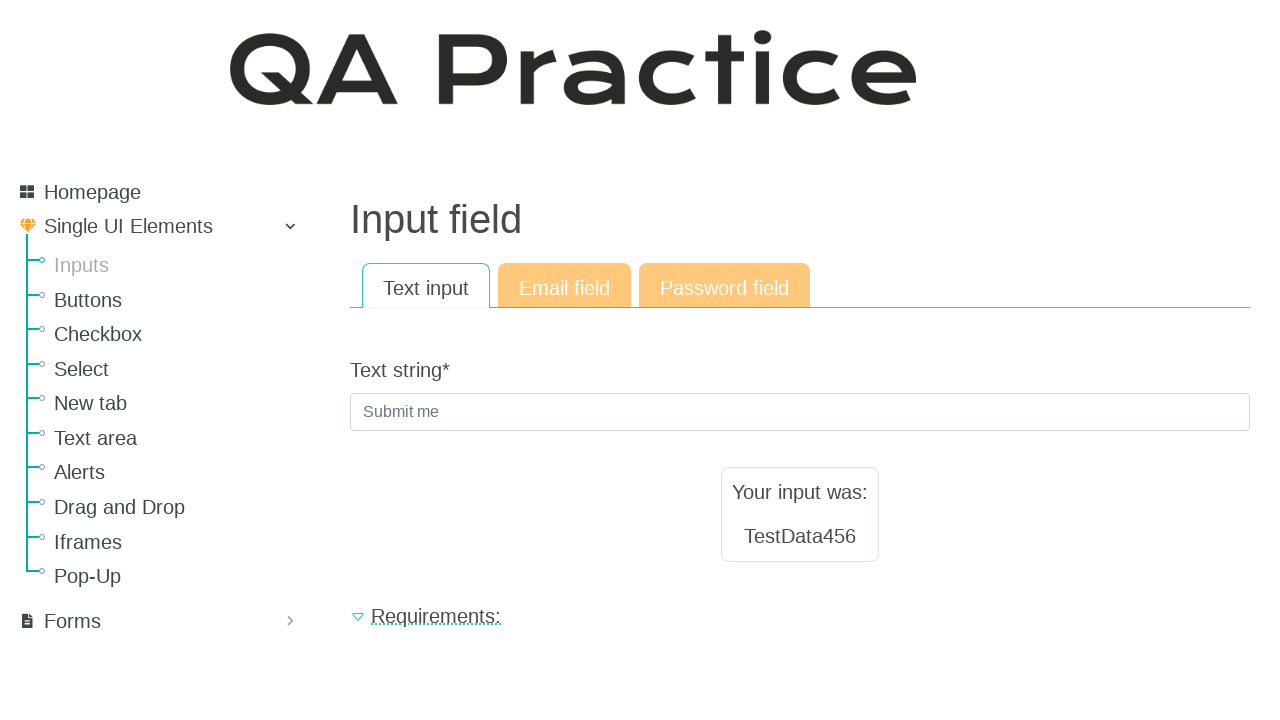

Verified result text matches input data ('TestData456')
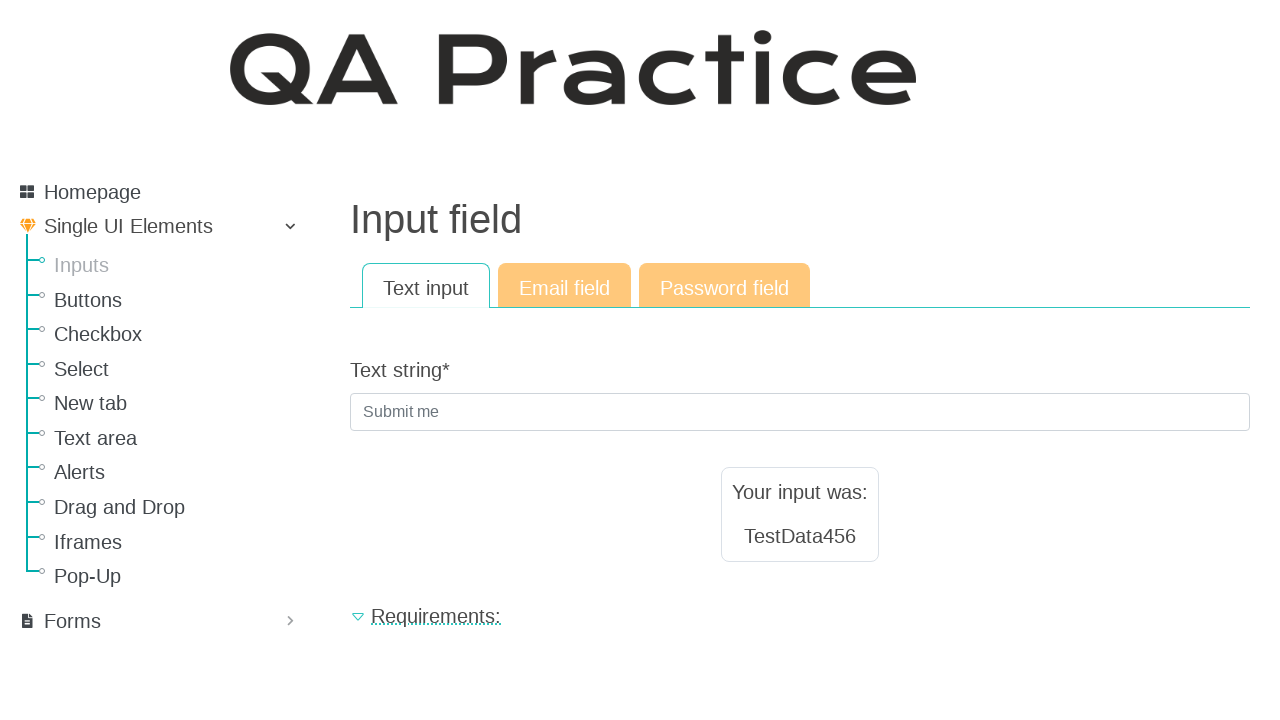

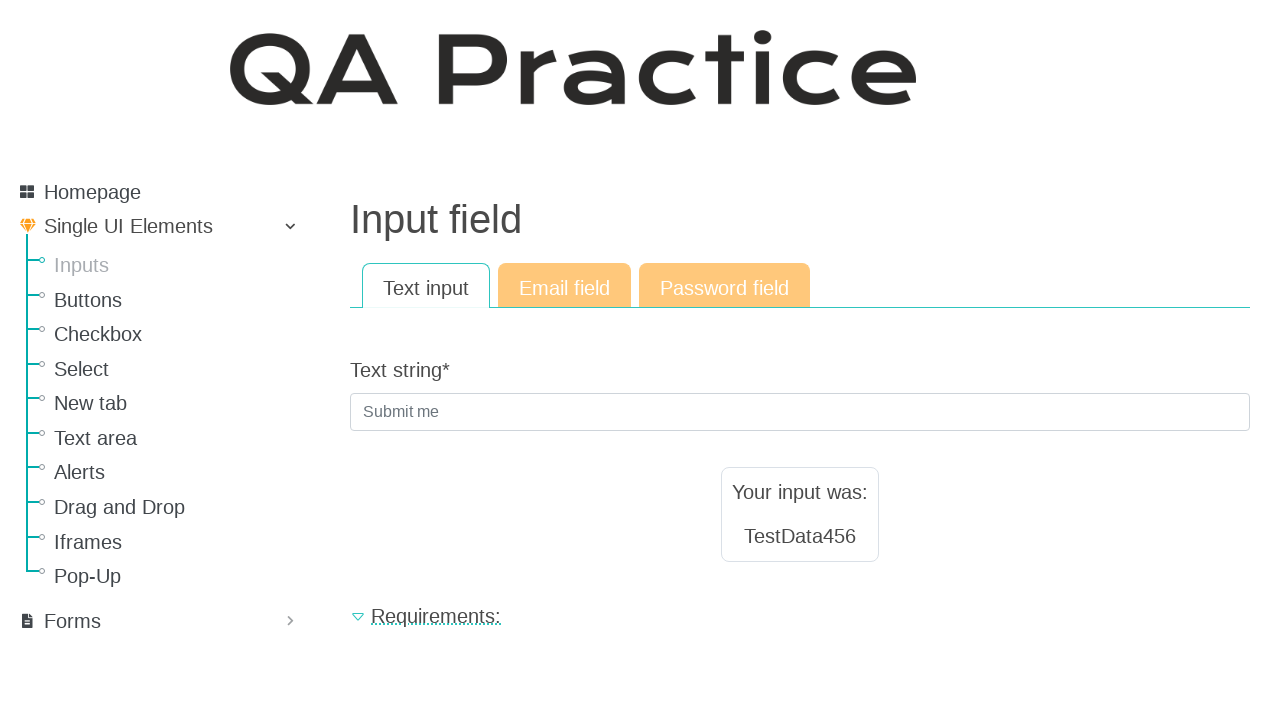